Simple browser test that navigates to the Goibibo travel website and maximizes the browser window.

Starting URL: https://www.goibibo.com/

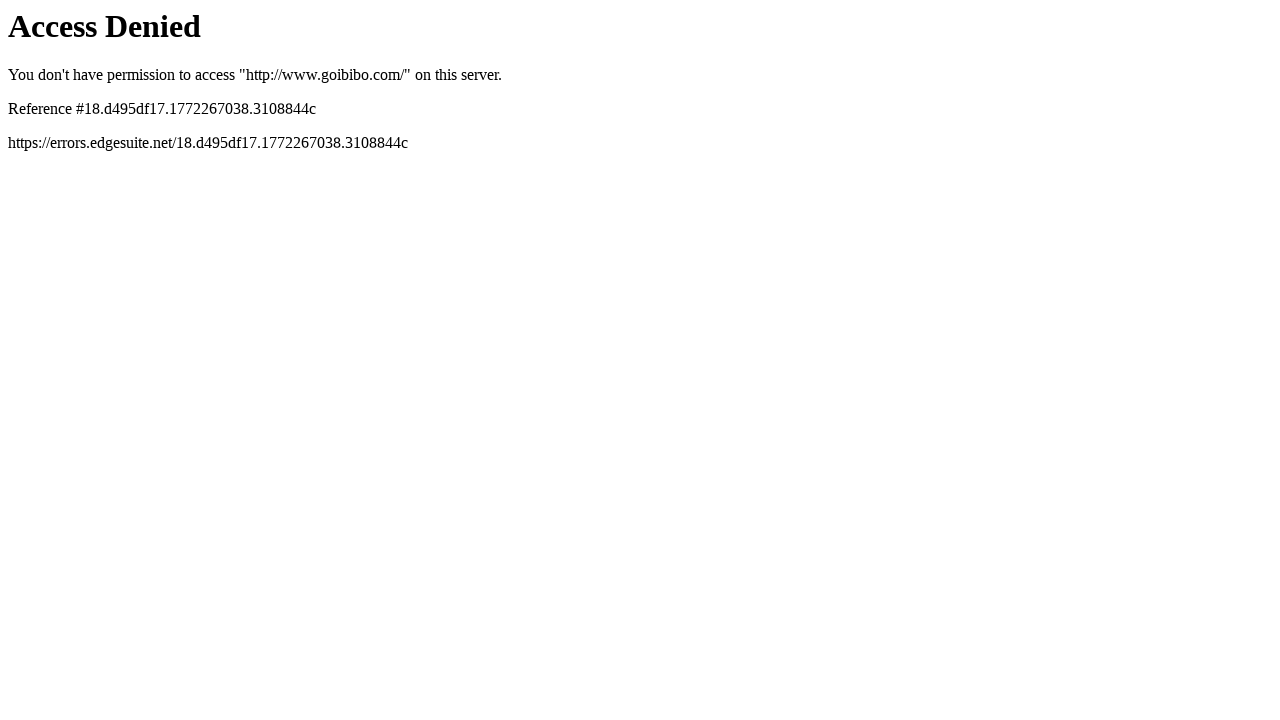

Set viewport size to 1920x1080
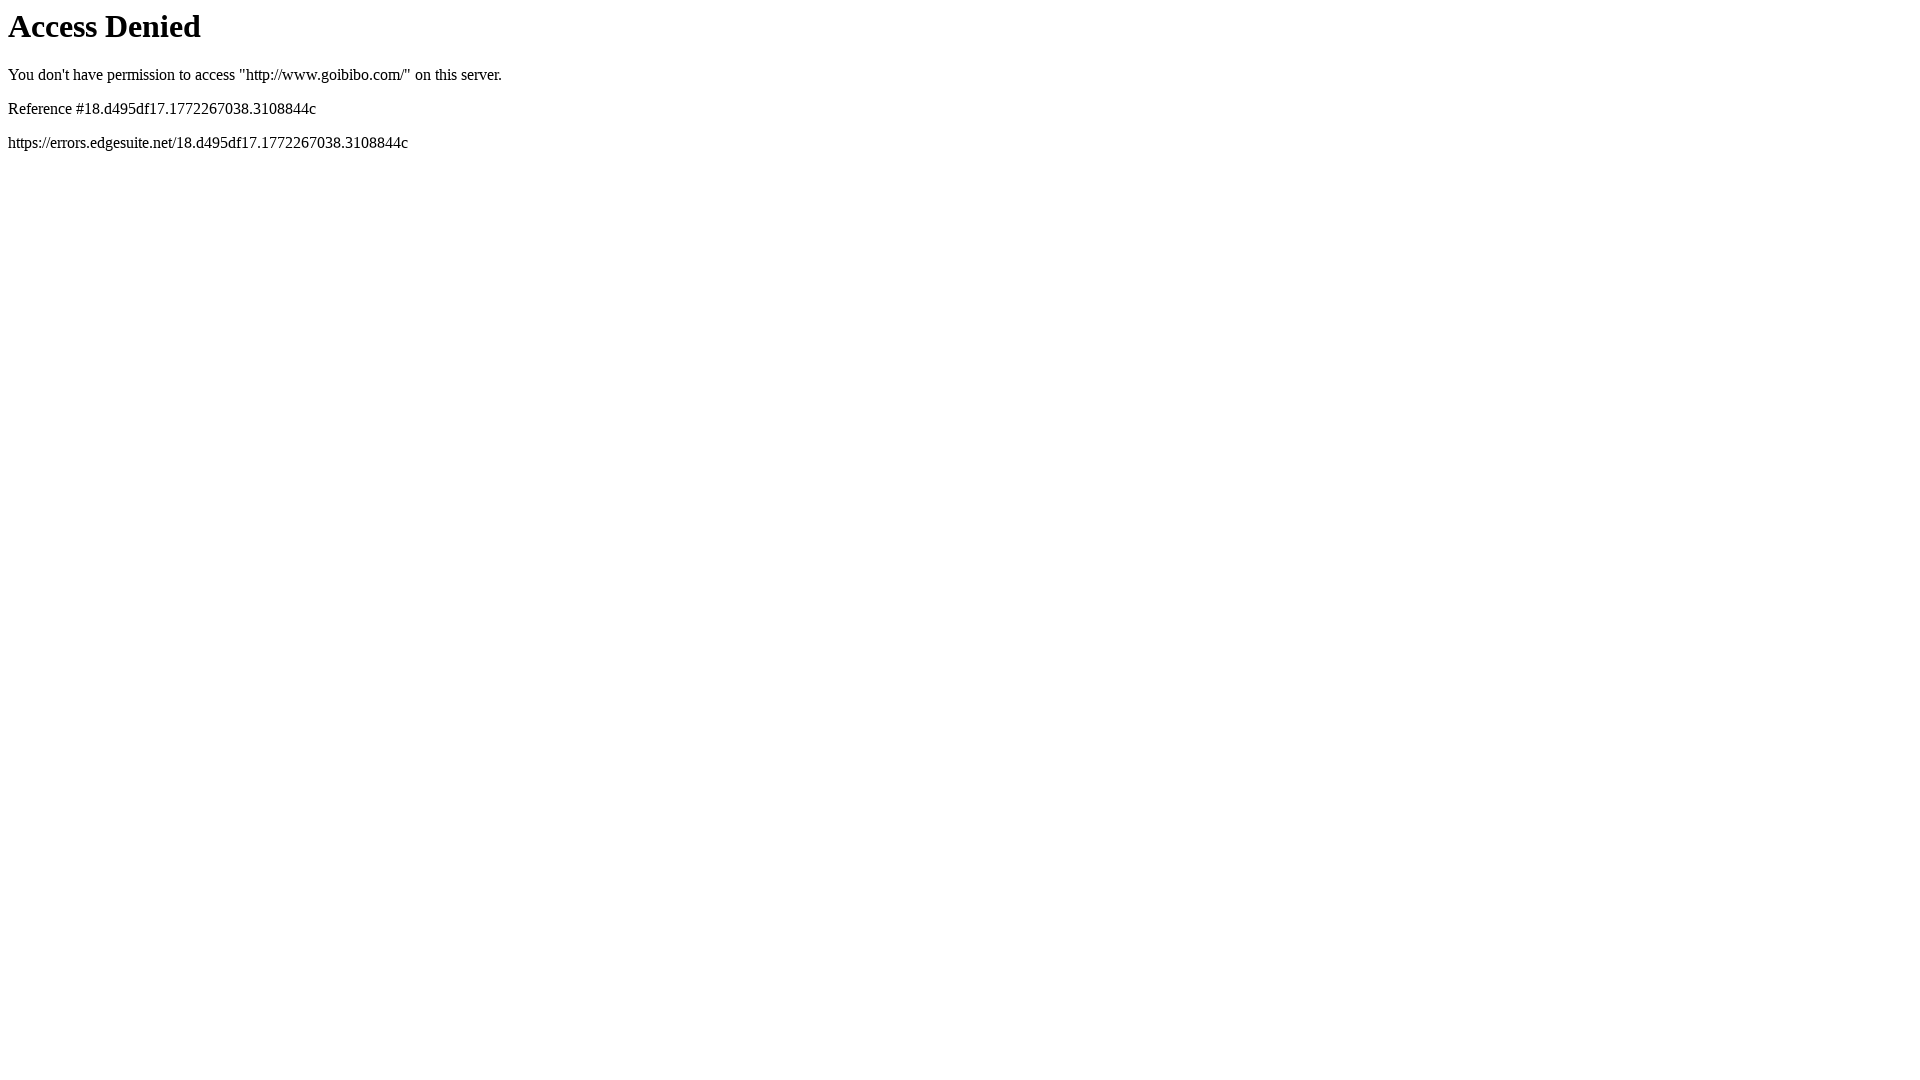

Waited for page to fully load (domcontentloaded)
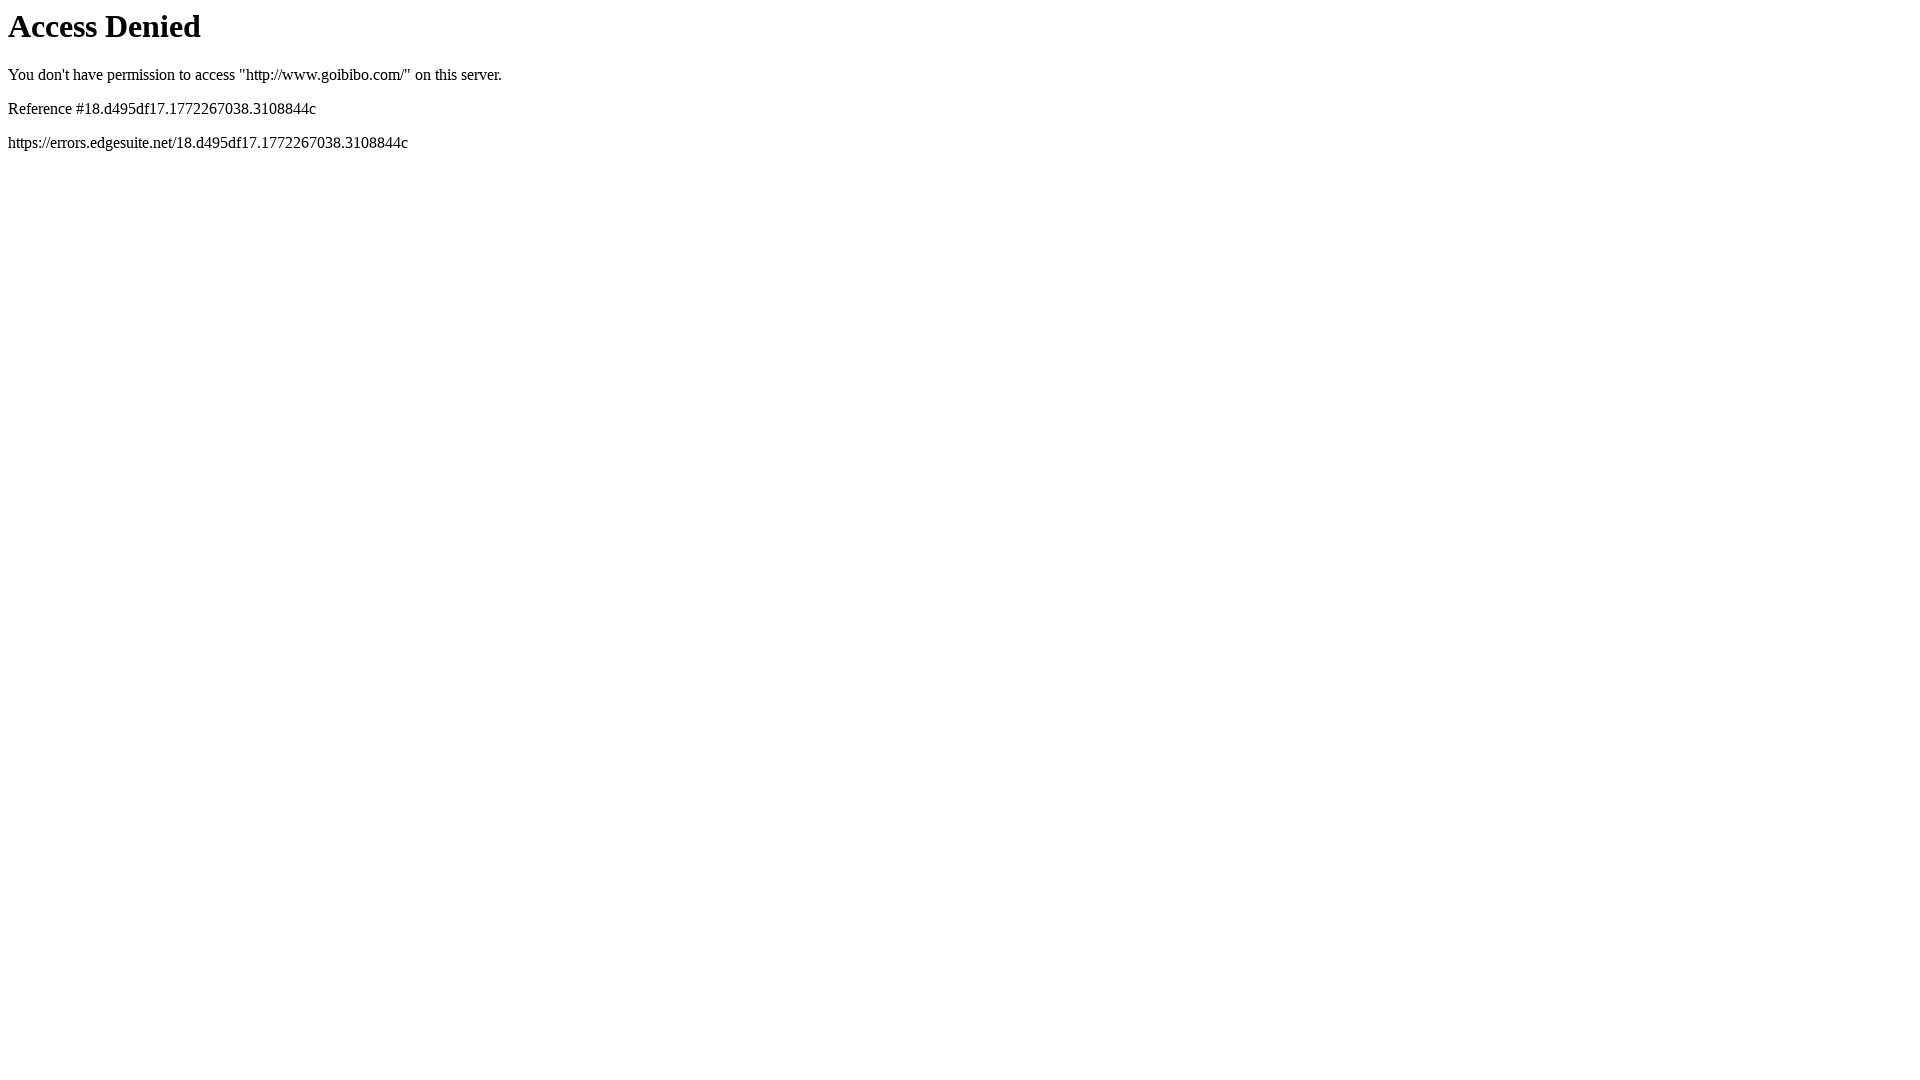

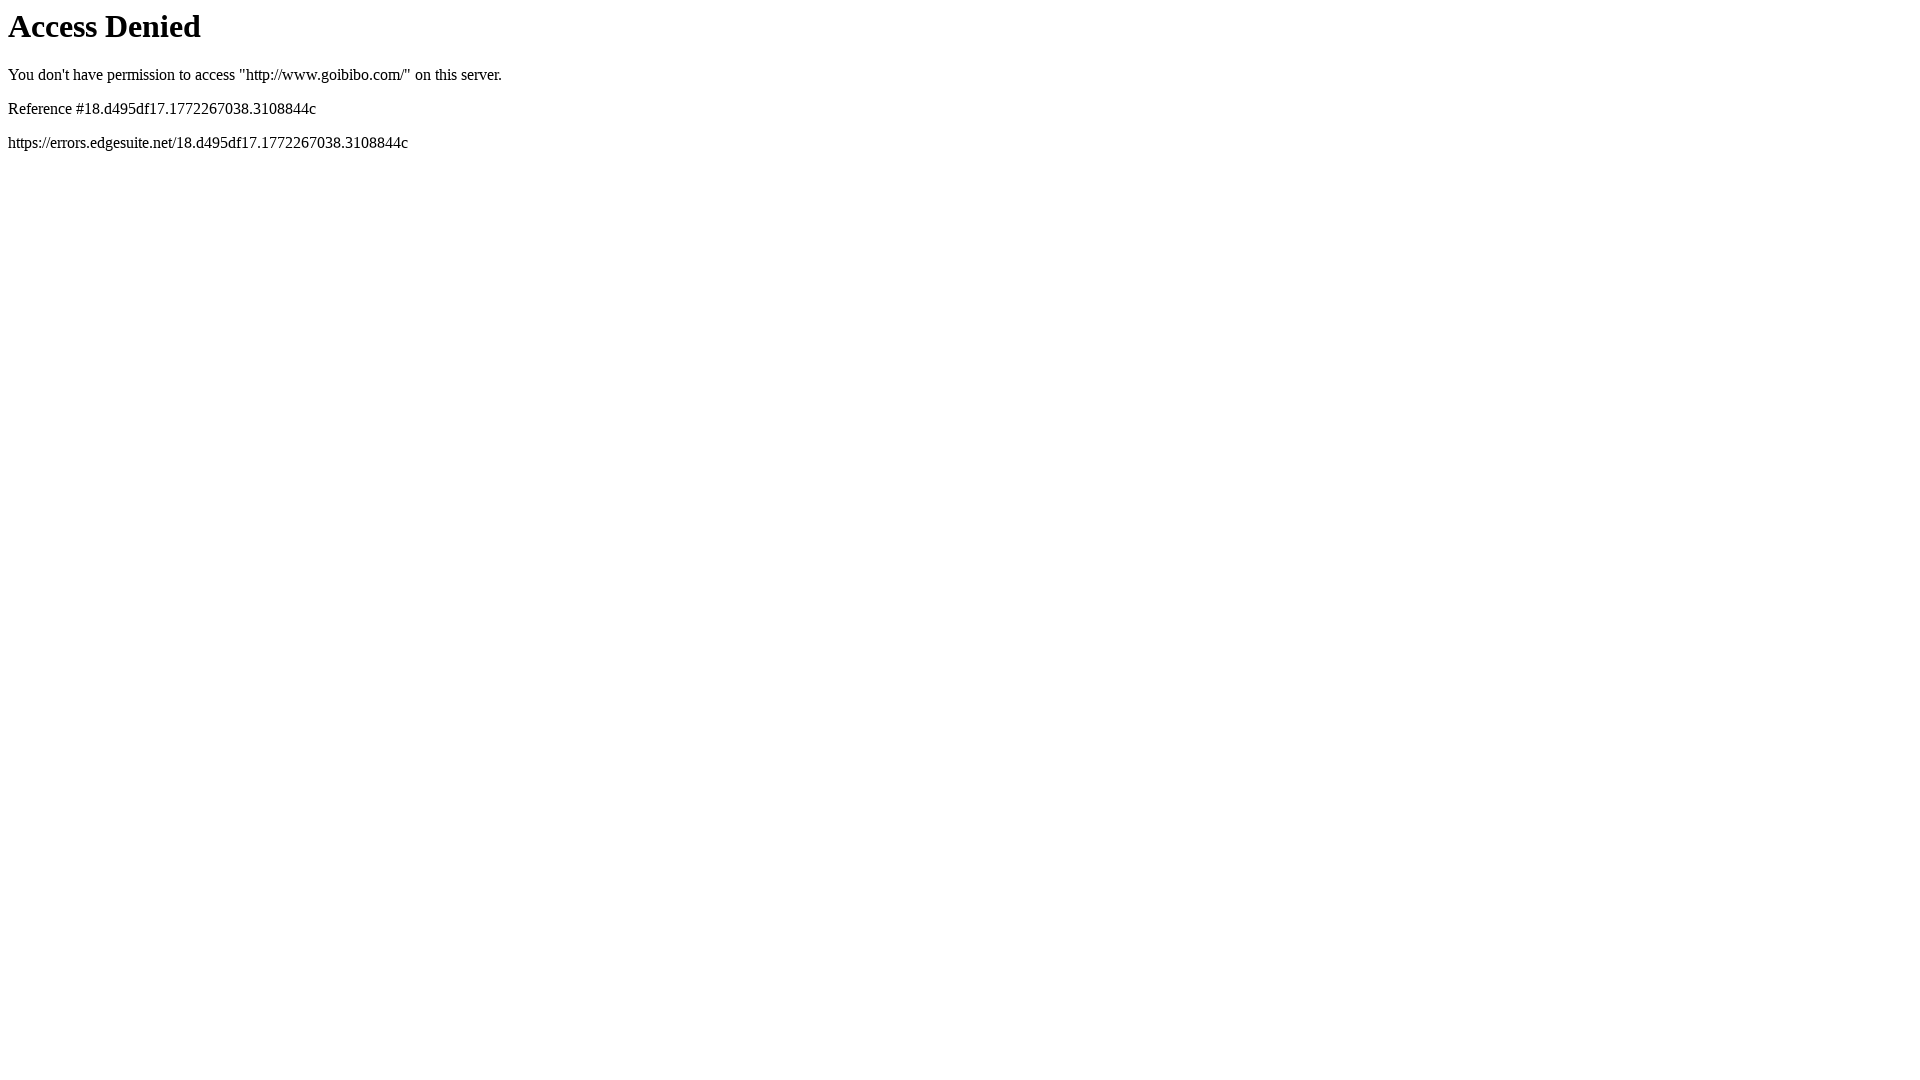